Tests dropdown handling functionality by iterating through dropdown options to find and select a specific country value ('France') from a country dropdown menu.

Starting URL: https://testautomationpractice.blogspot.com/

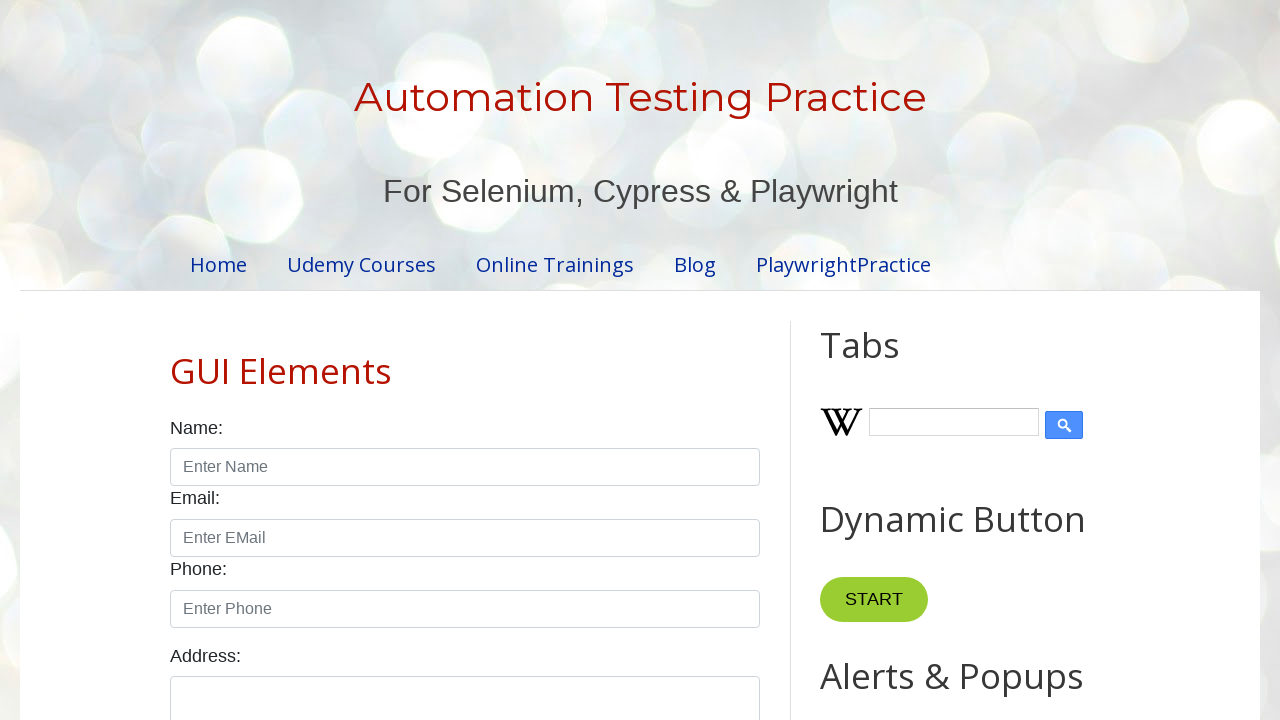

Retrieved all options from country dropdown
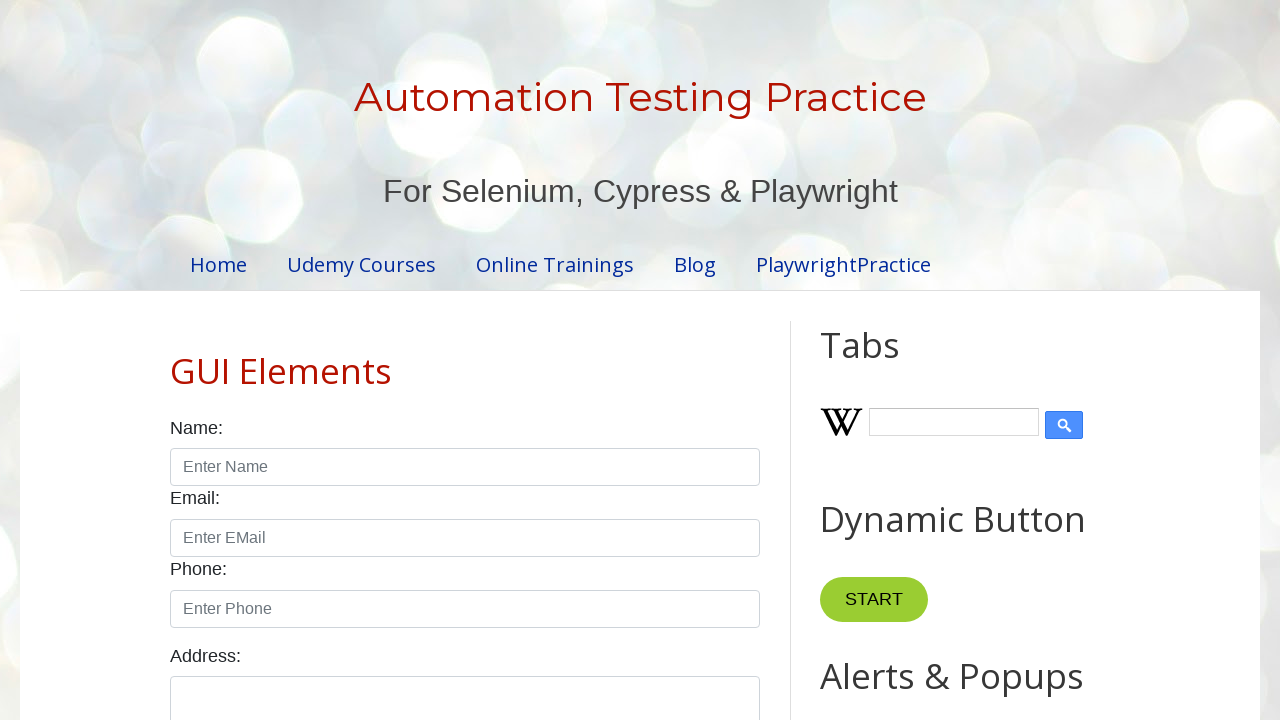

Retrieved text content from dropdown option
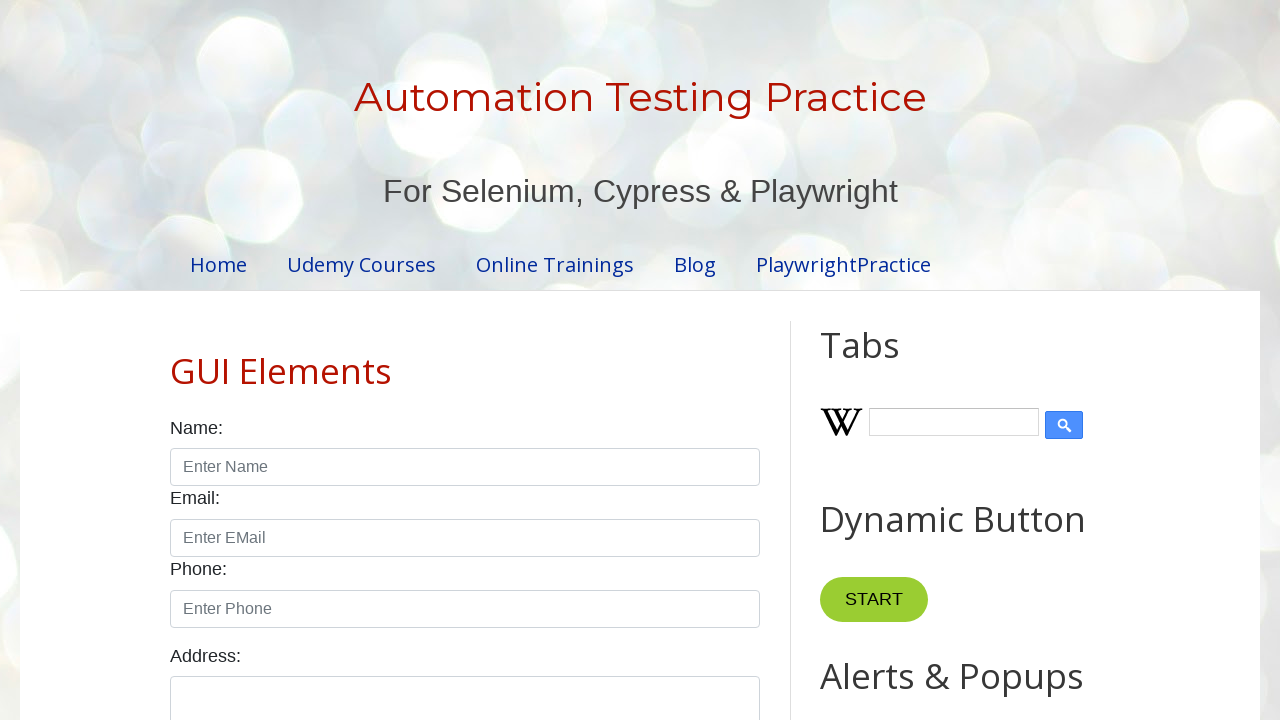

Stripped whitespace from option value: 'United States'
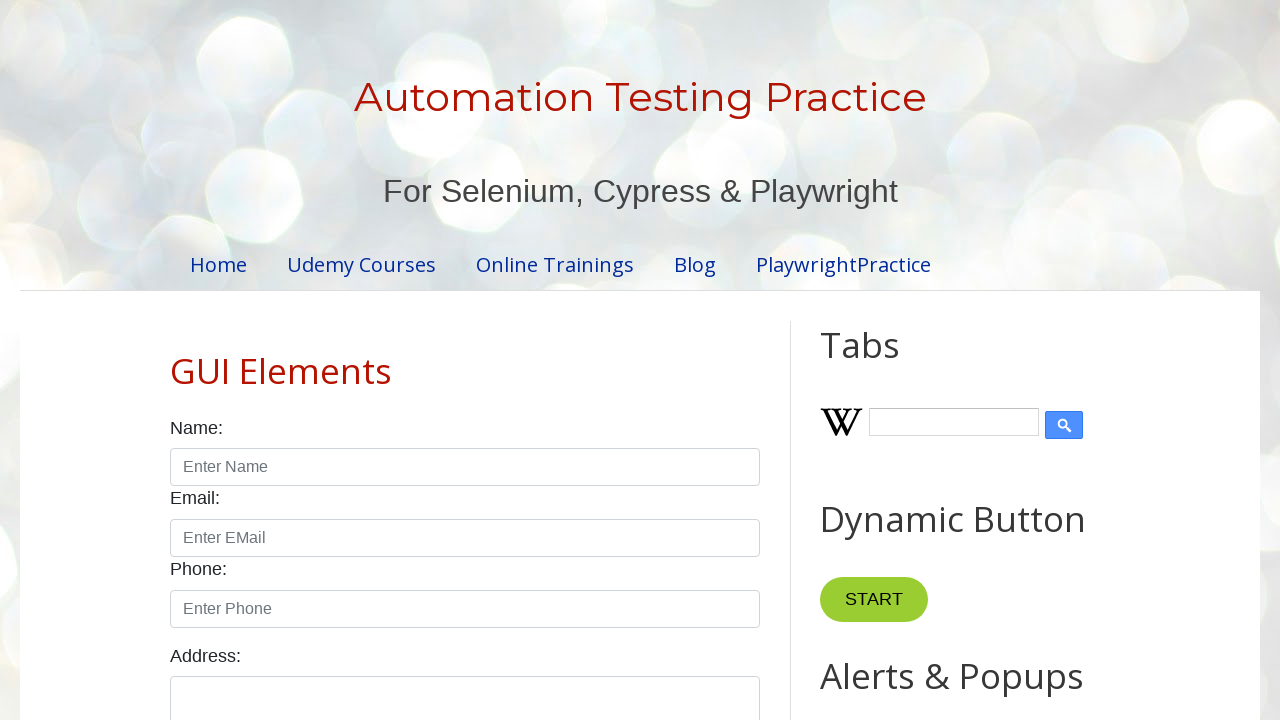

Retrieved text content from dropdown option
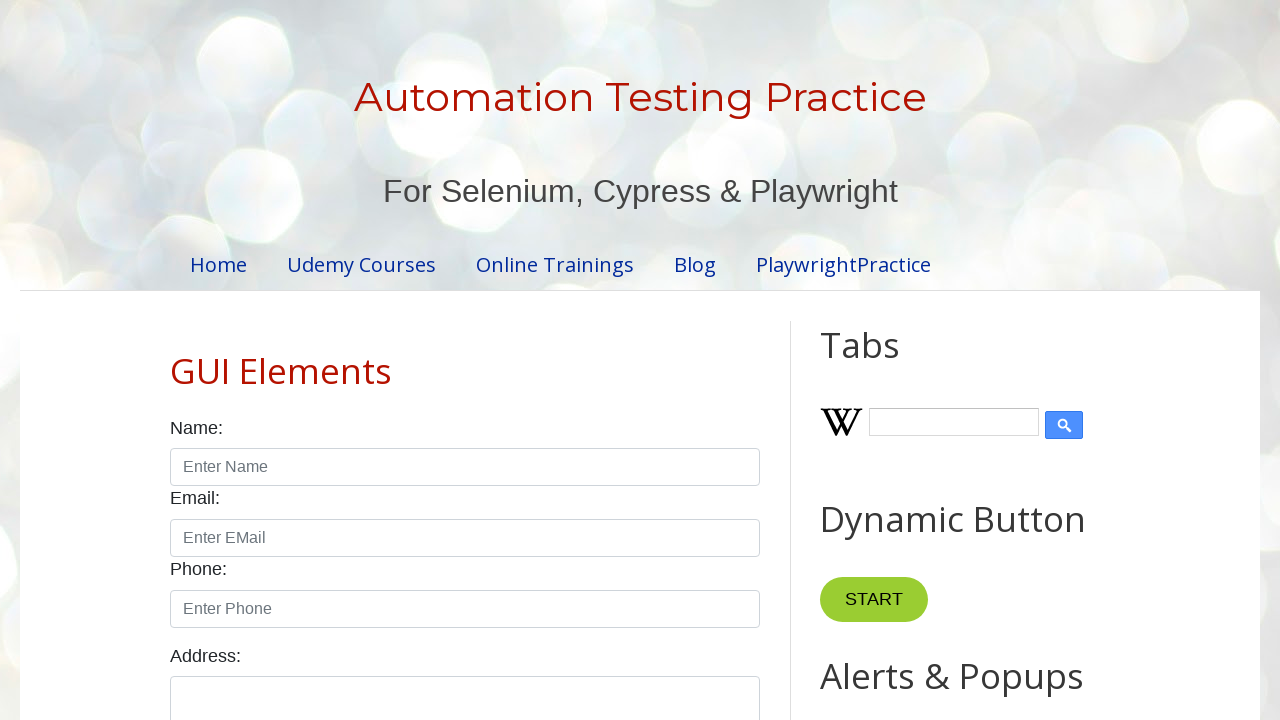

Stripped whitespace from option value: 'Canada'
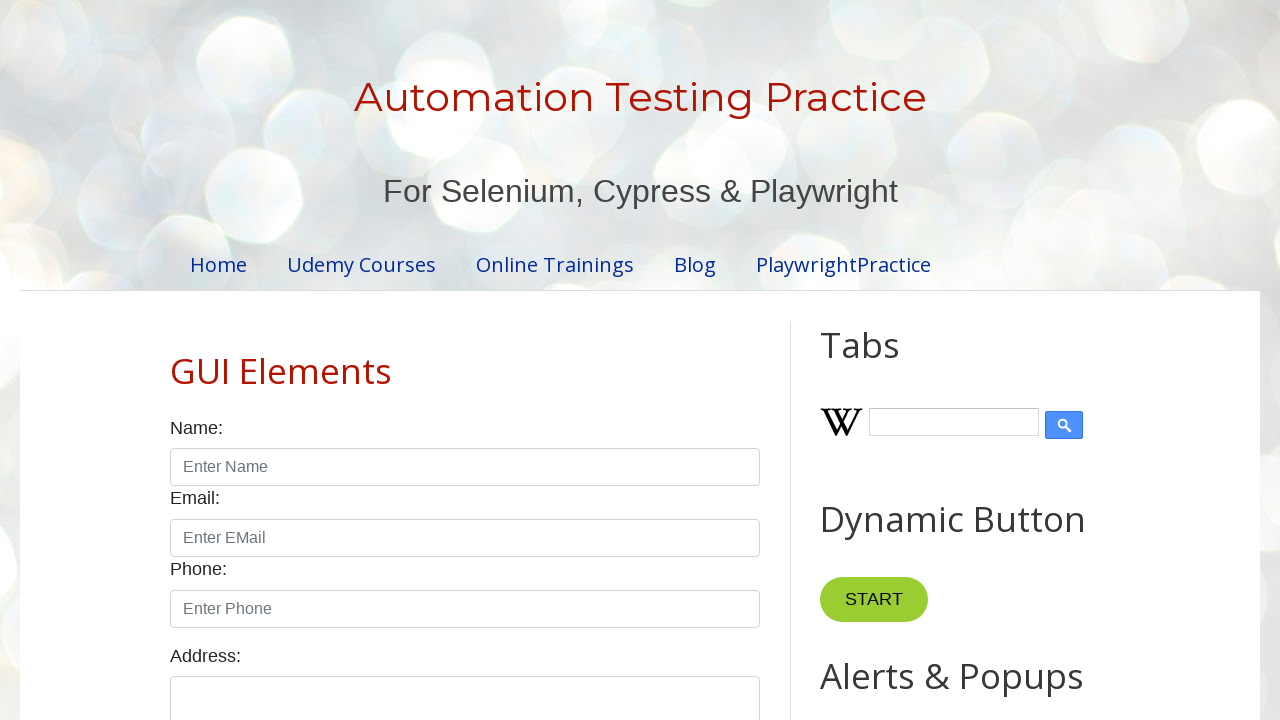

Retrieved text content from dropdown option
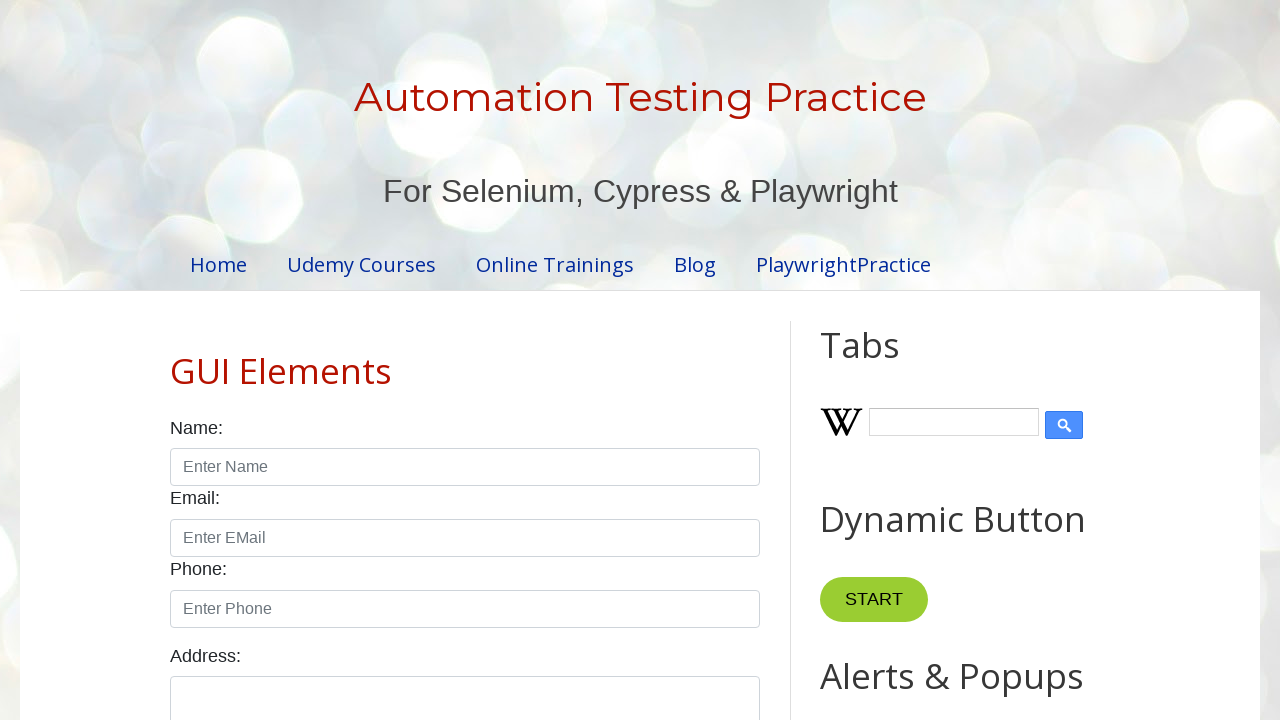

Stripped whitespace from option value: 'United Kingdom'
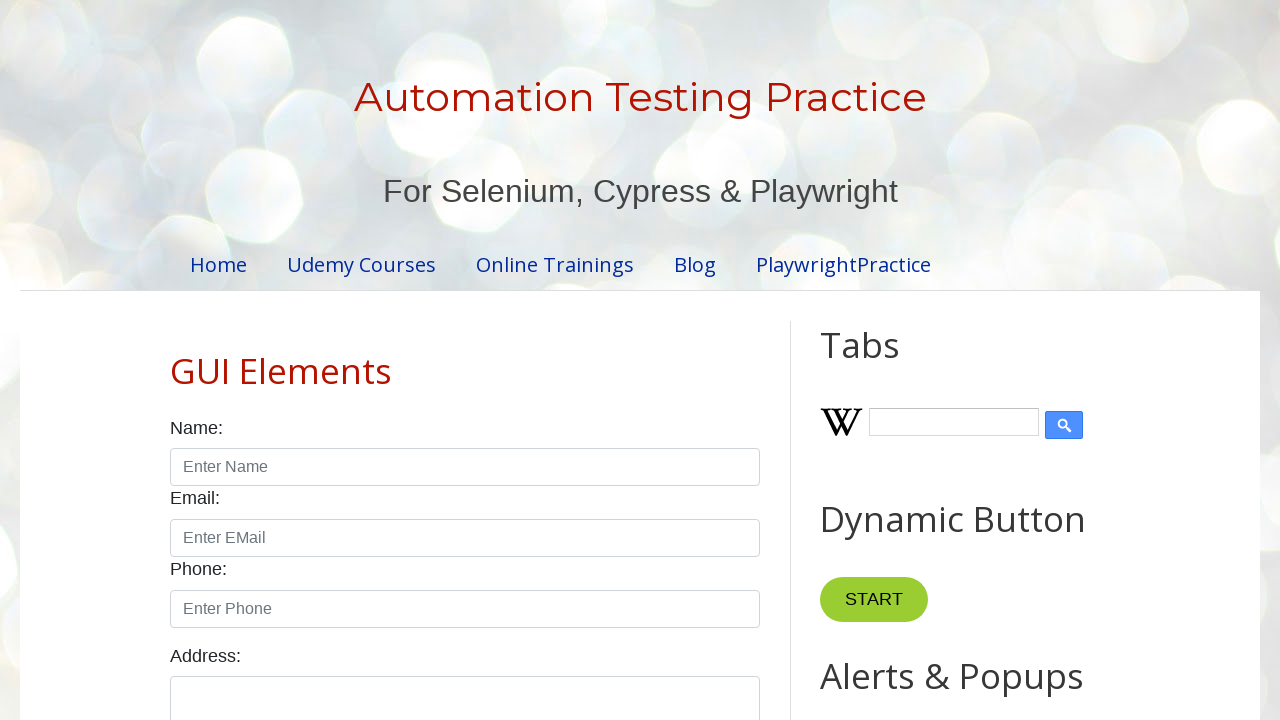

Retrieved text content from dropdown option
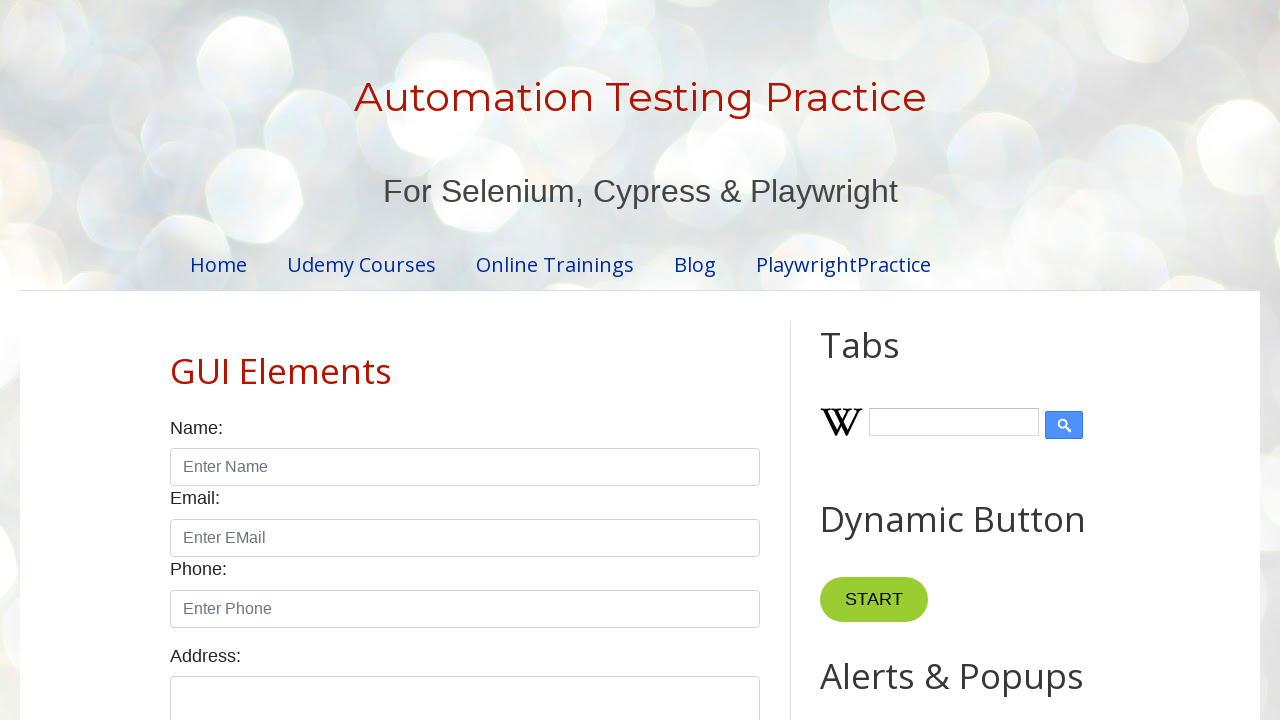

Stripped whitespace from option value: 'Germany'
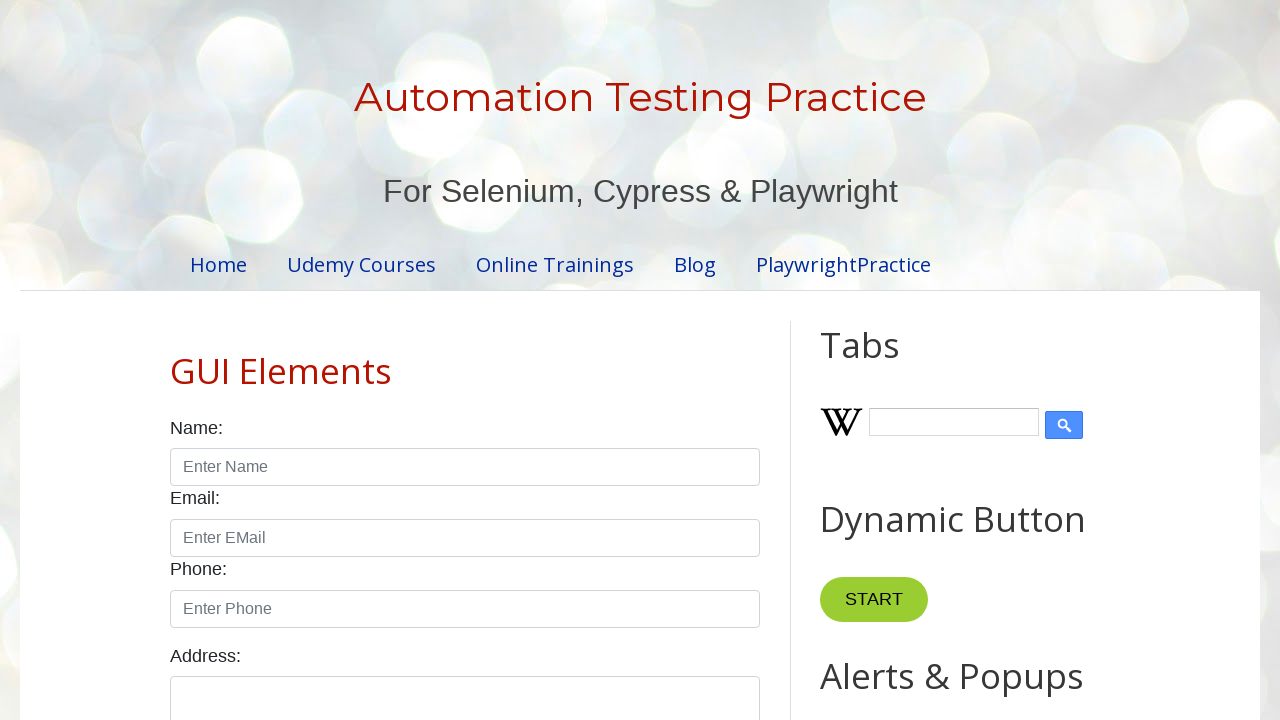

Retrieved text content from dropdown option
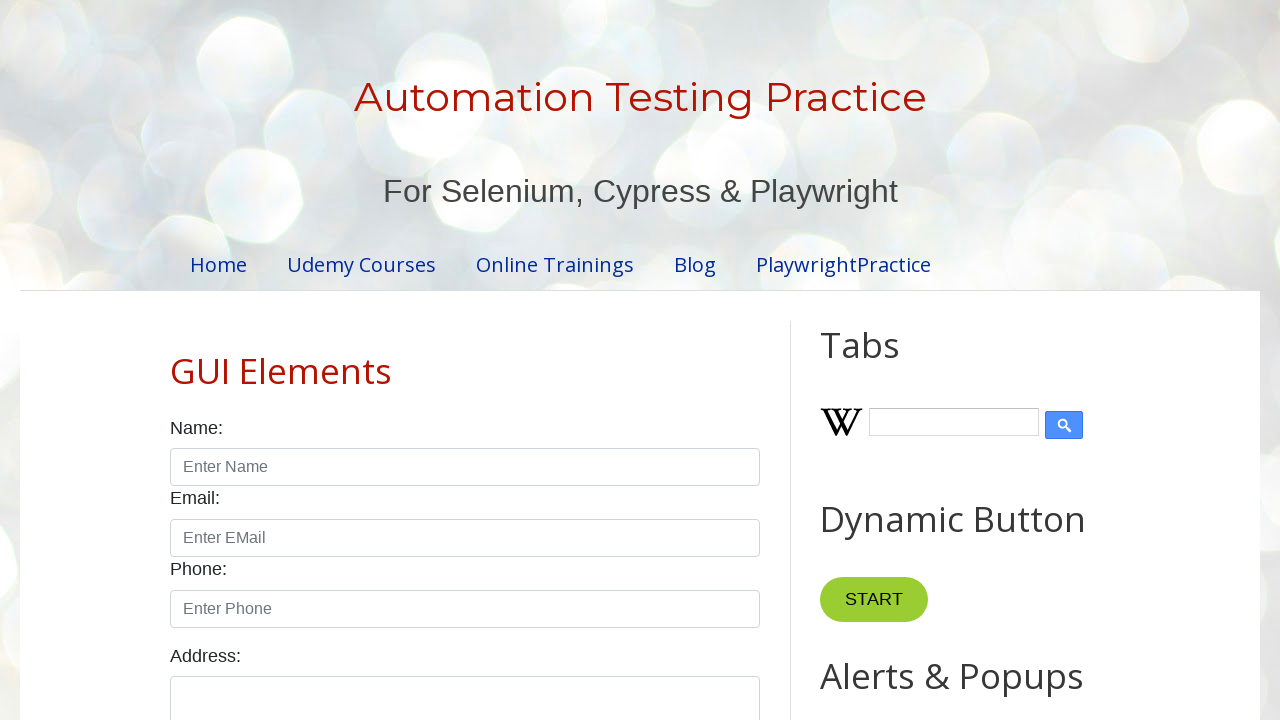

Stripped whitespace from option value: 'France'
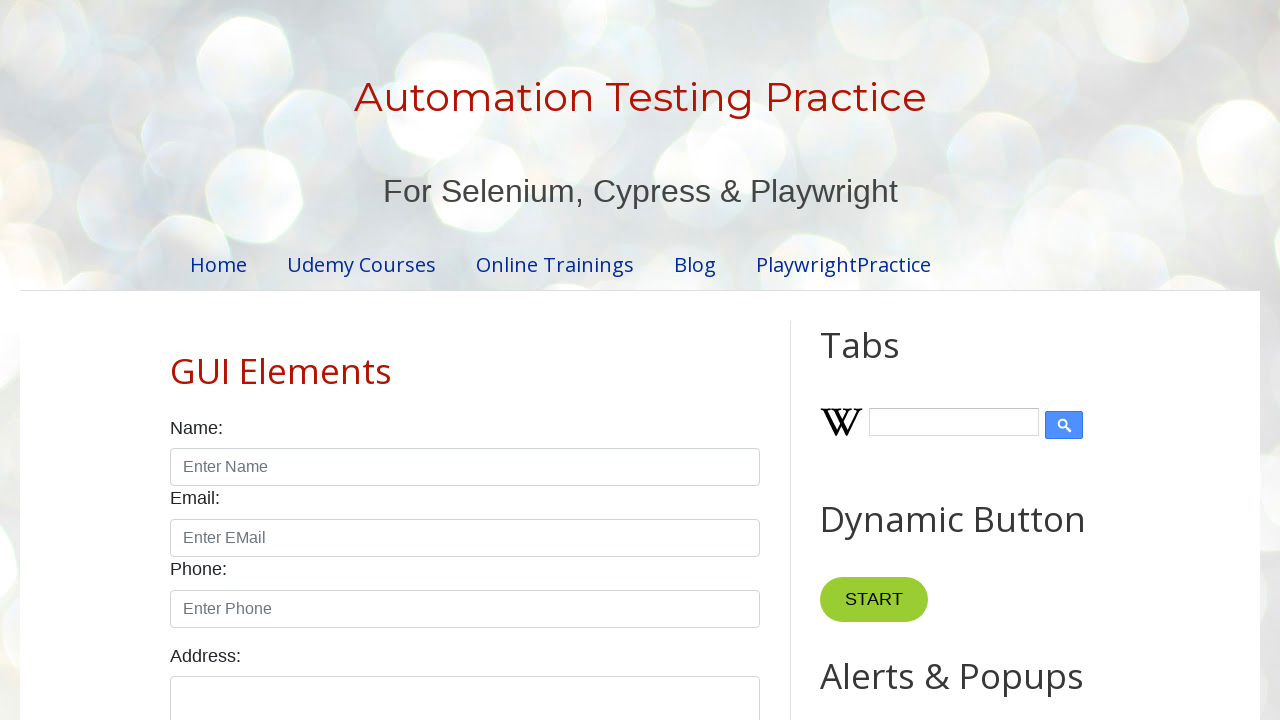

Found 'France' in dropdown option
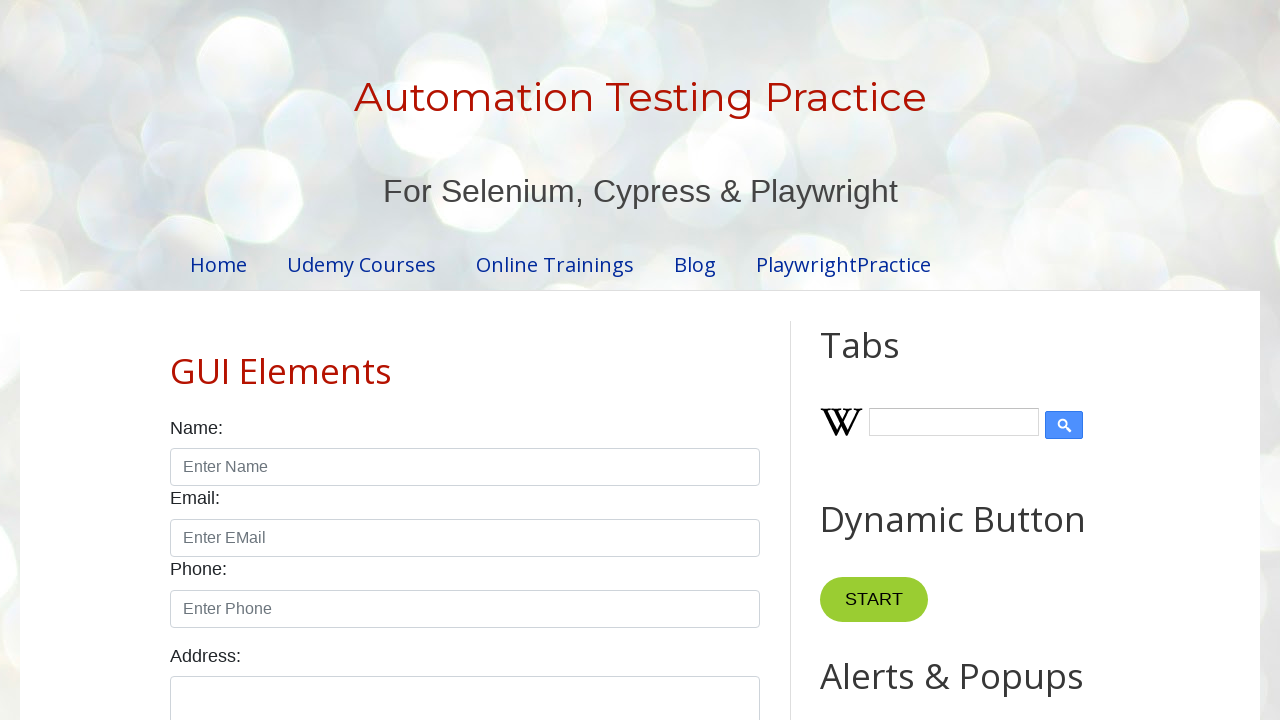

Selected 'France' from country dropdown on #country
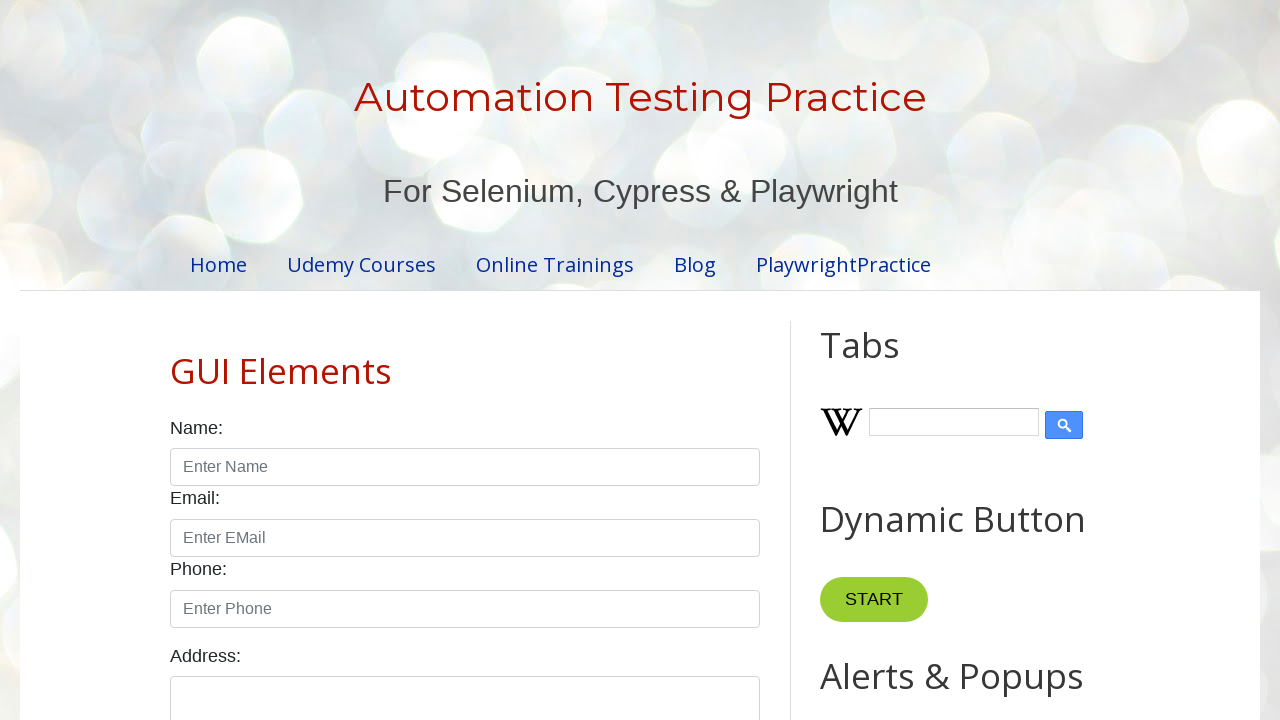

Verified that 'France' was successfully found and selected
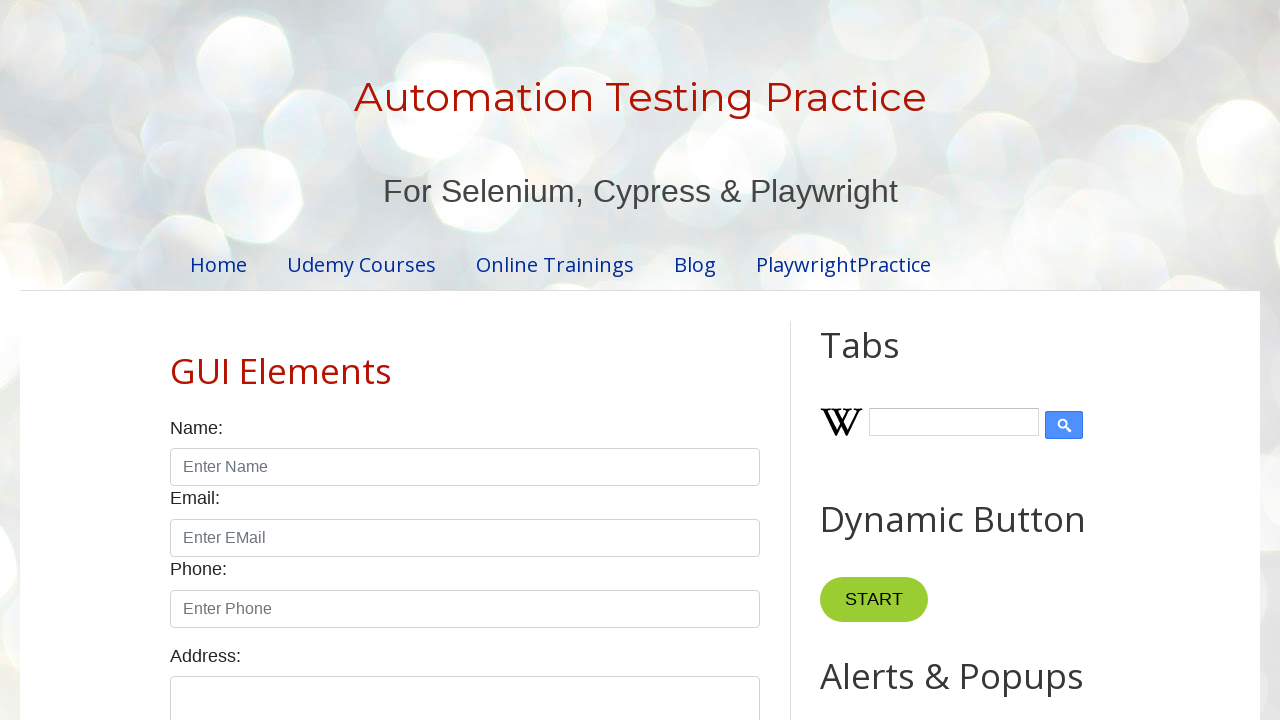

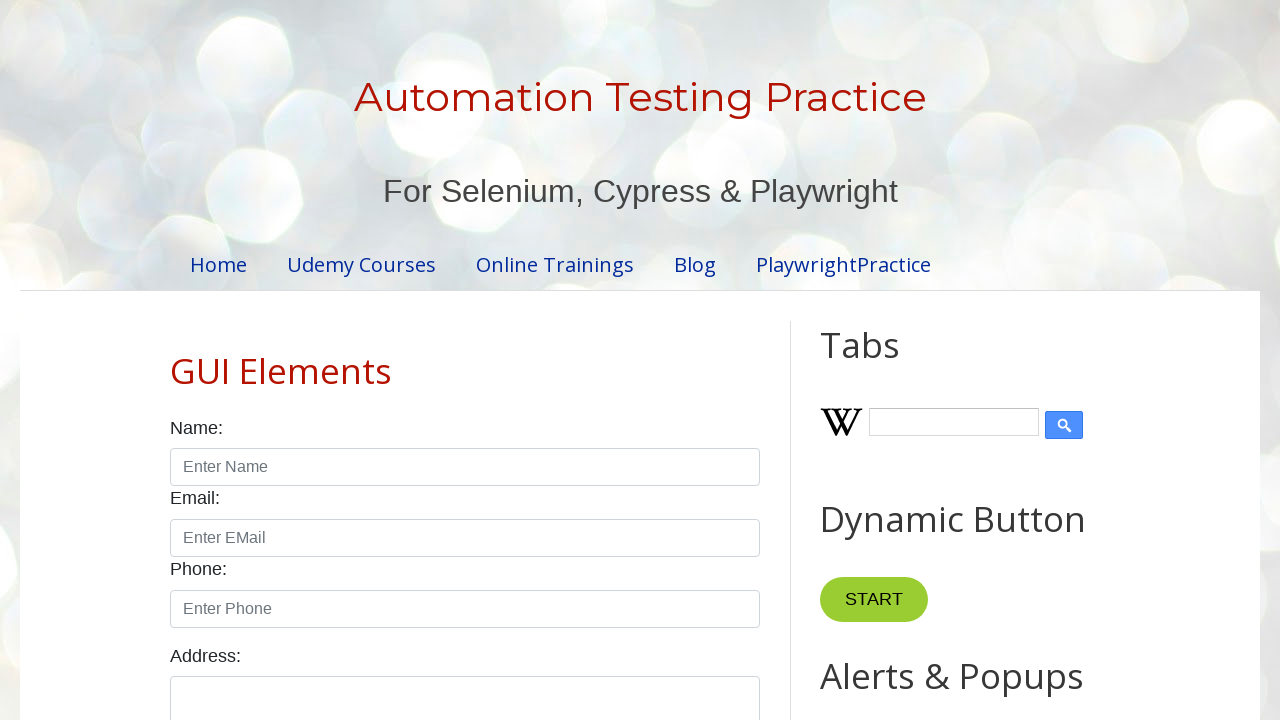